Tests handling of two browser windows by clicking a link that opens a new window, then switching to the new window and verifying the page title

Starting URL: https://the-internet.herokuapp.com/windows

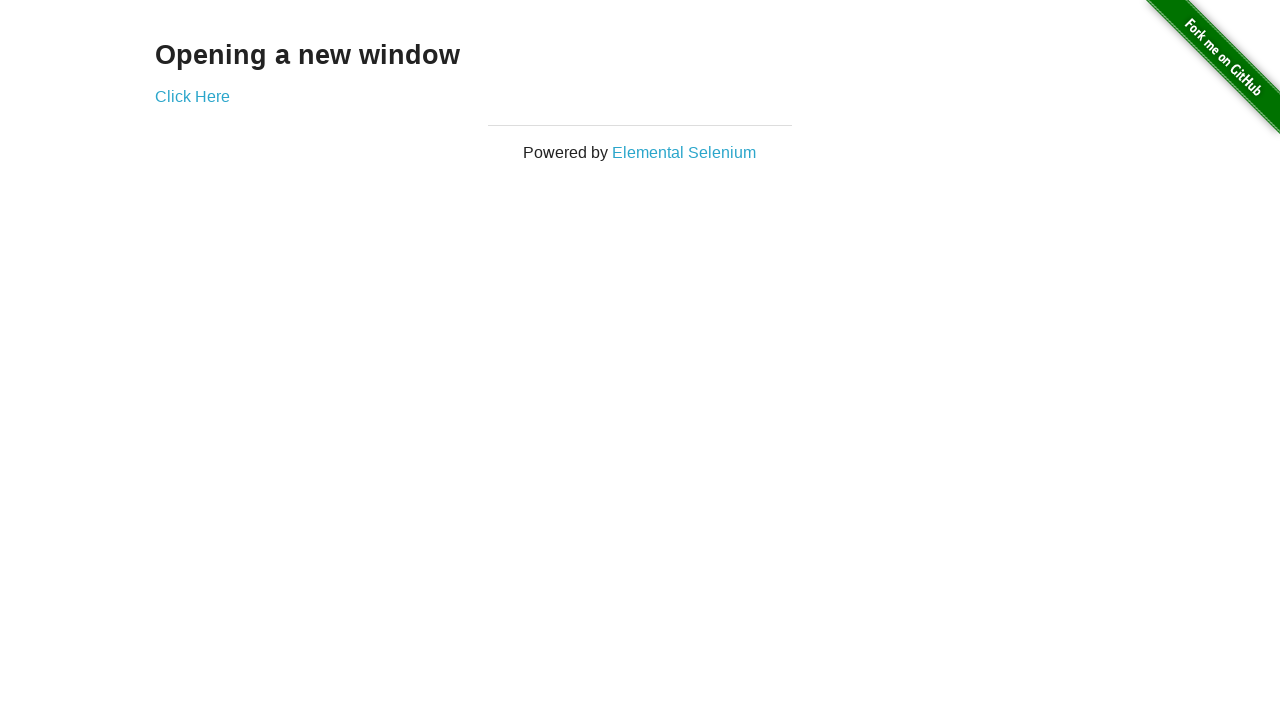

Retrieved initial page title before clicking link
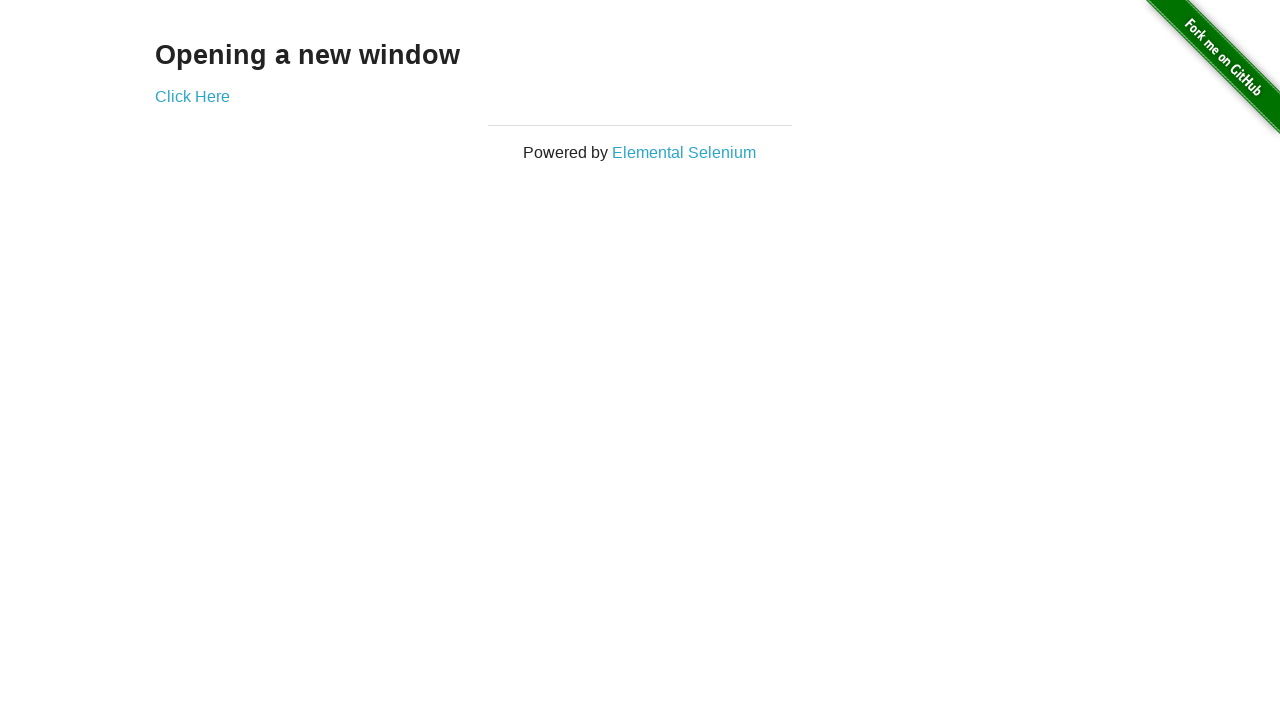

Clicked 'Click Here' link to open new window at (192, 96) on text=Click Here
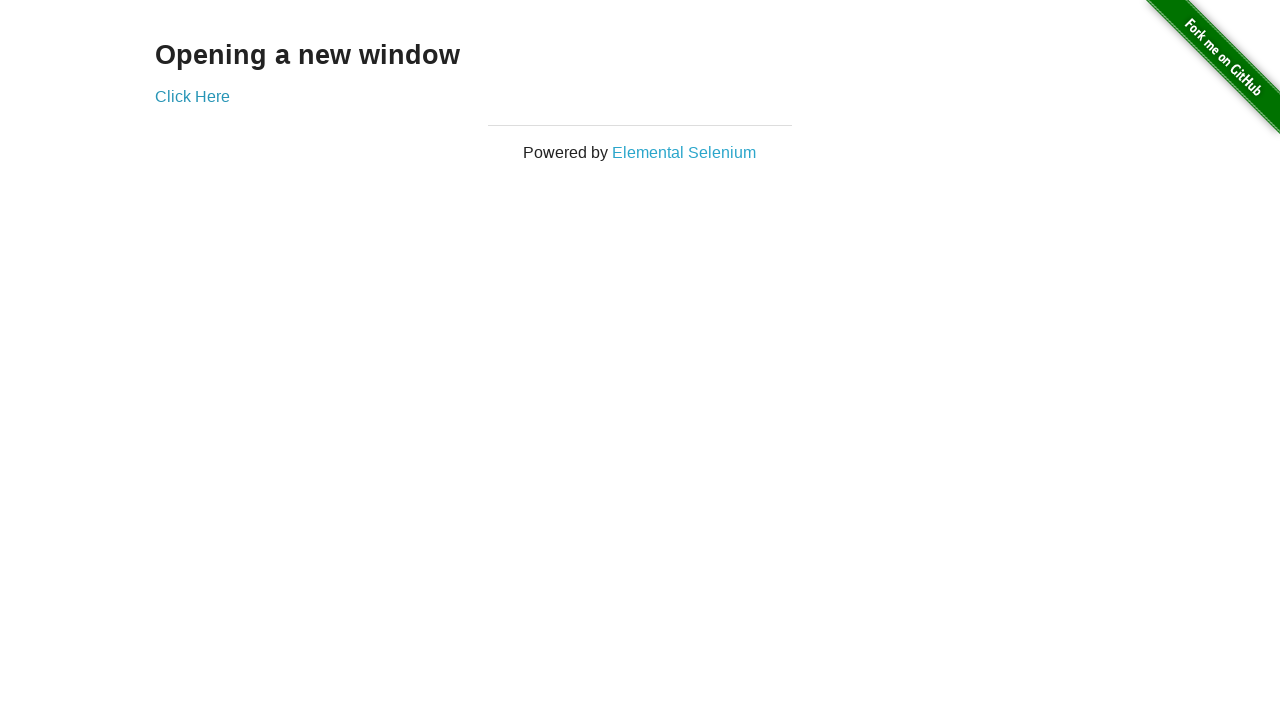

Obtained reference to new browser window
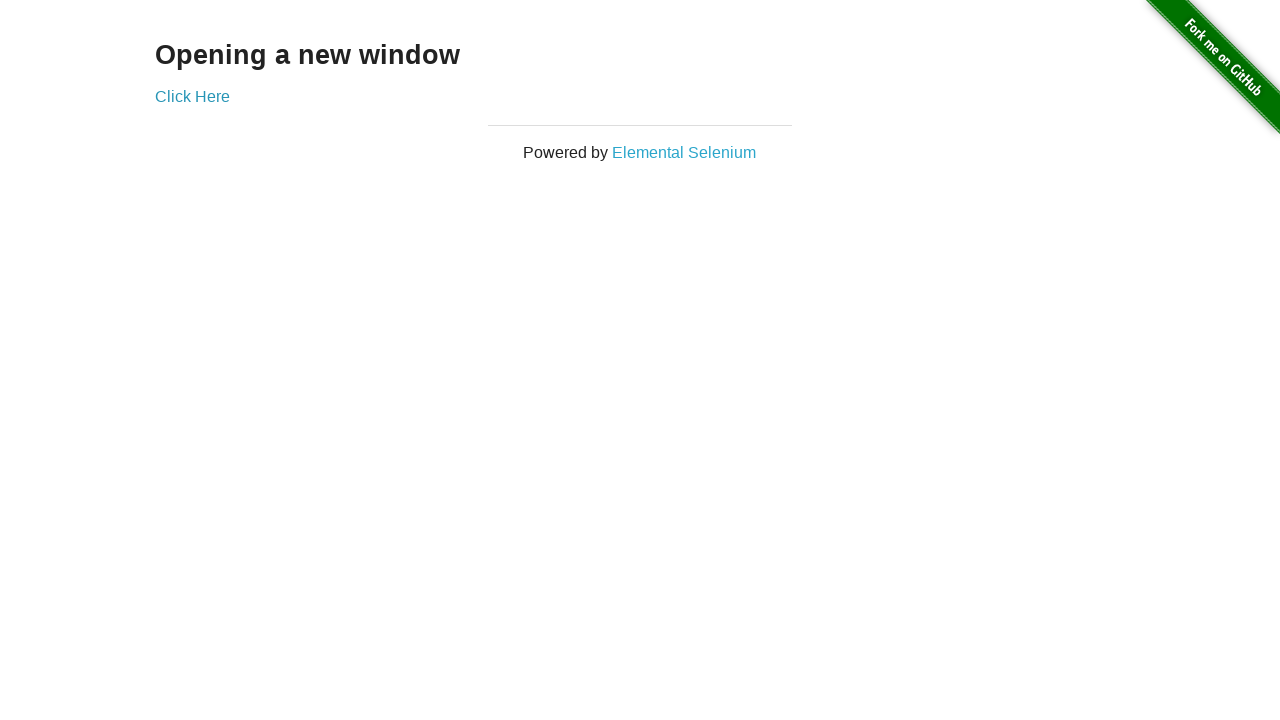

New window page load completed
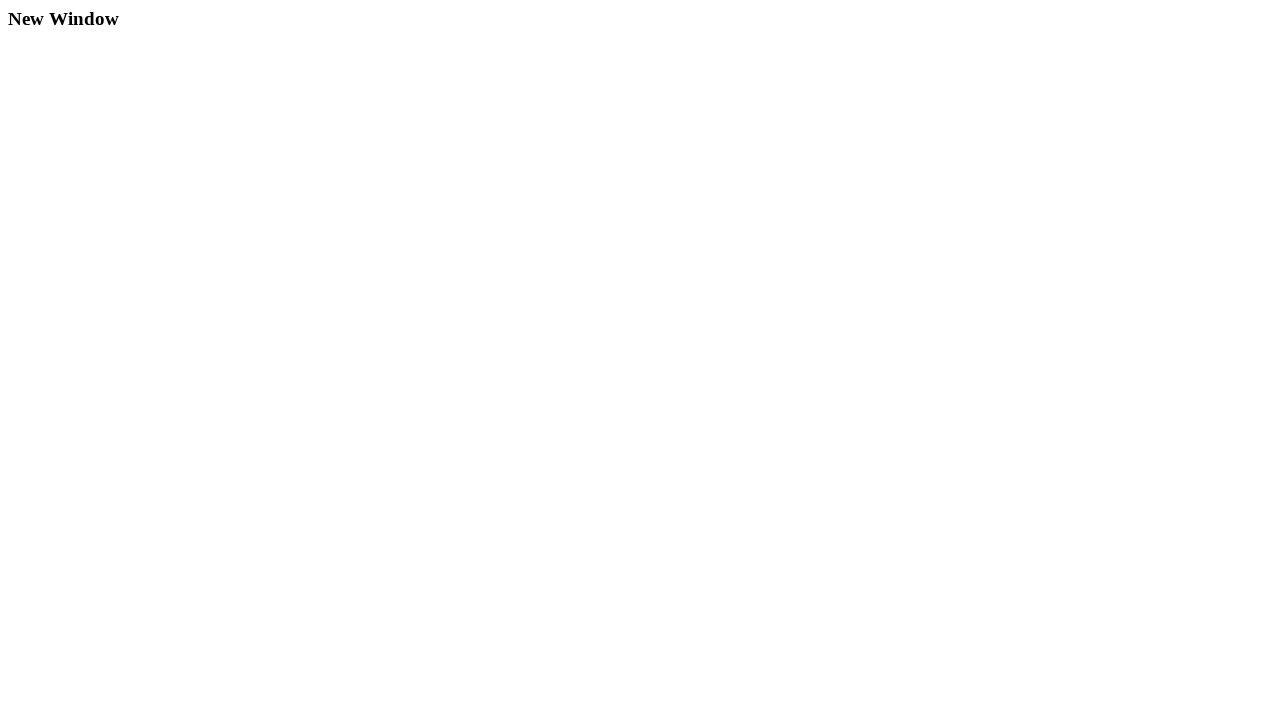

Retrieved new window page title
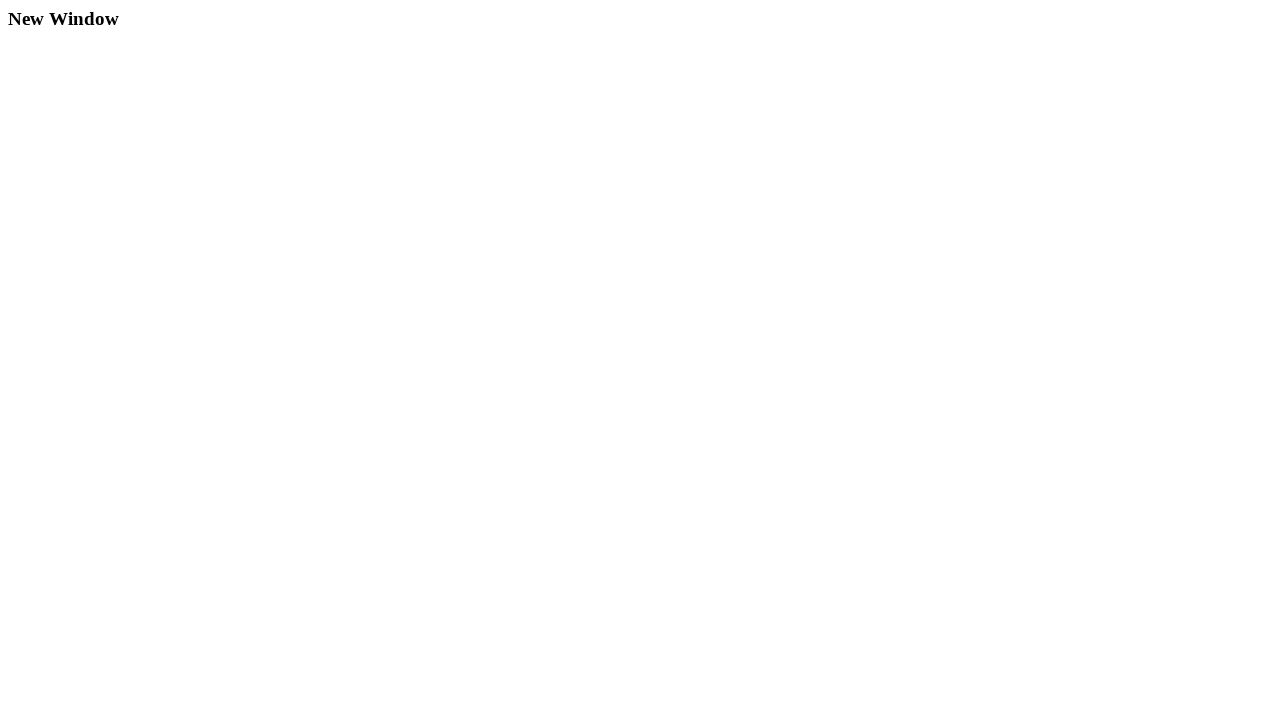

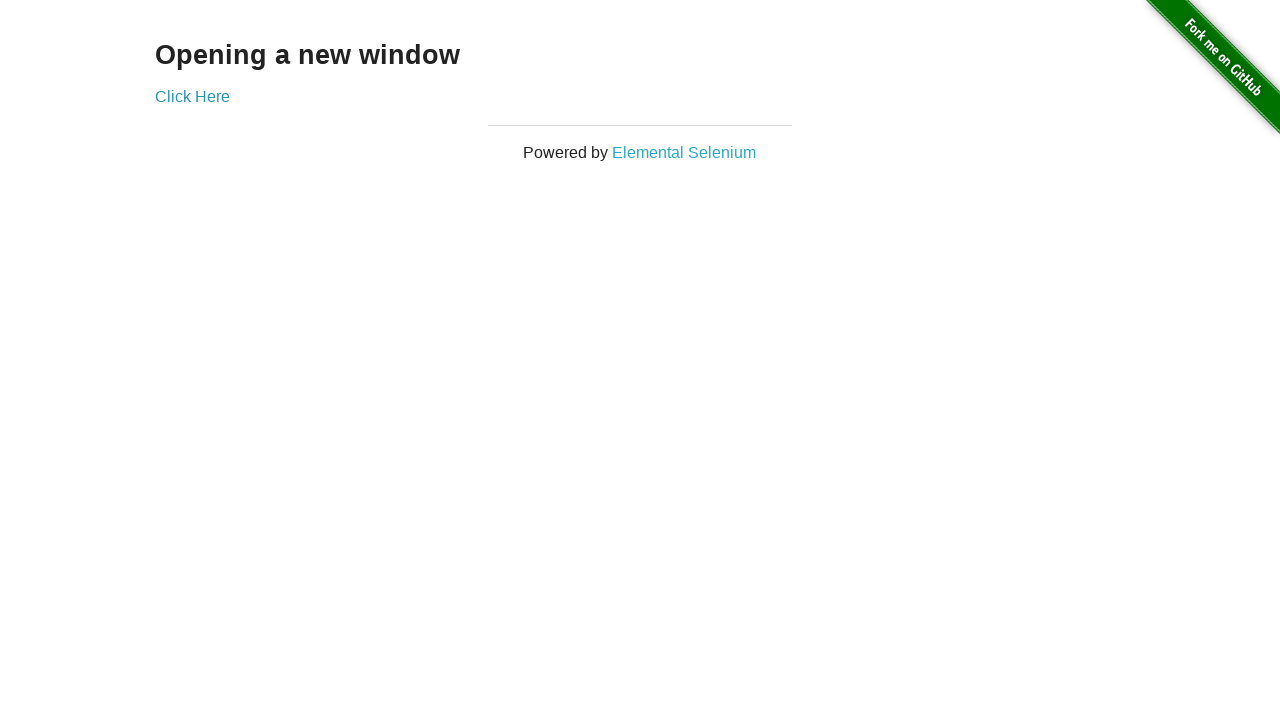